Navigates to the AJIO e-commerce website and clears all browser cookies to verify basic page load functionality

Starting URL: https://www.ajio.com/

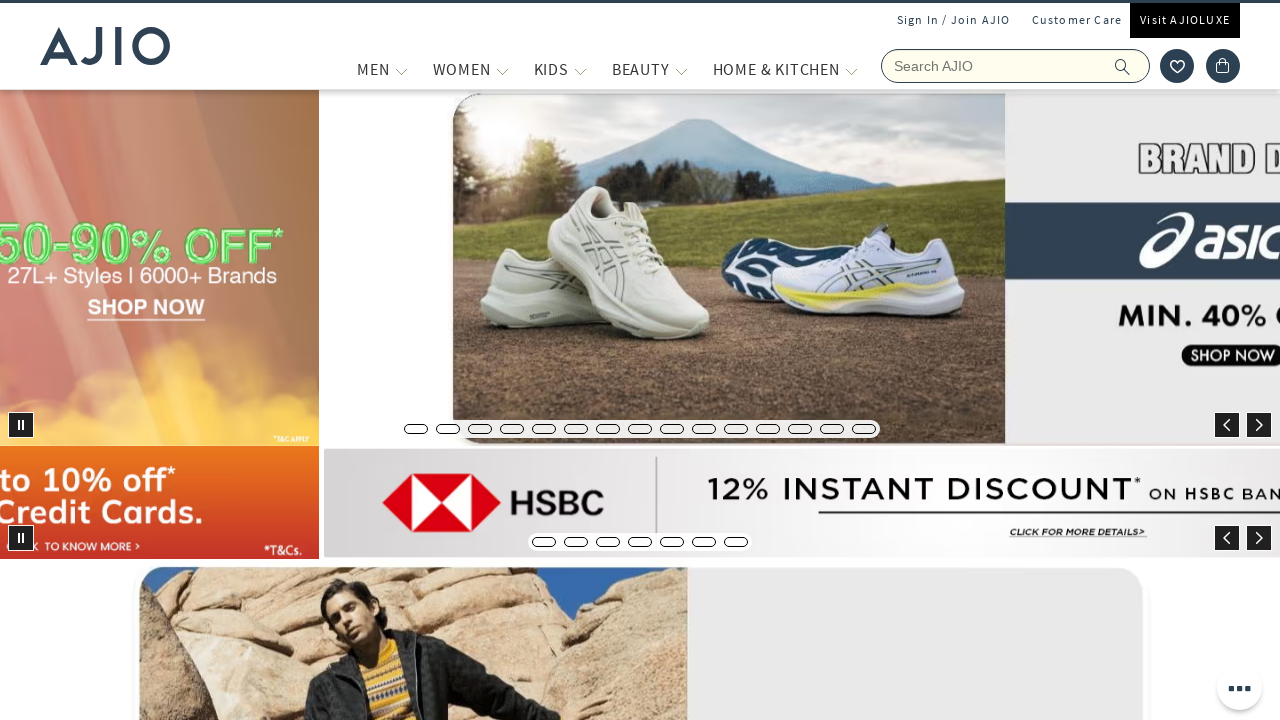

Cleared all browser cookies
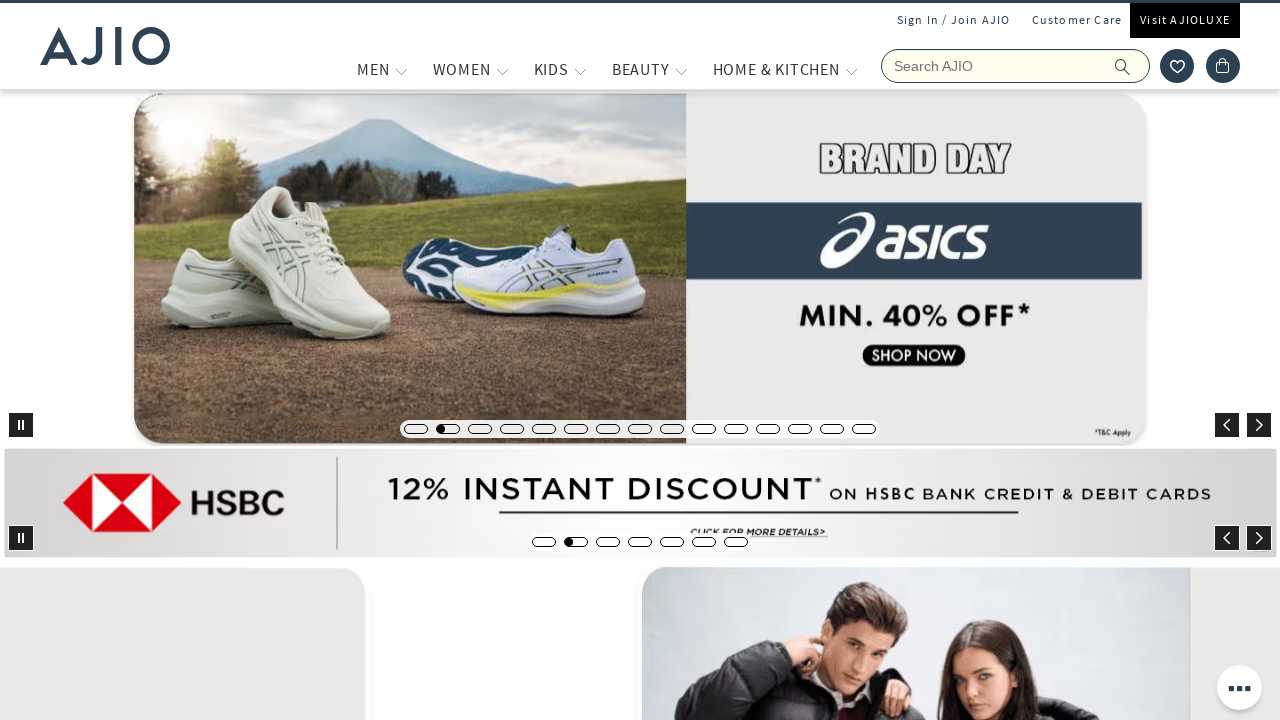

AJIO page loaded and DOM content rendered
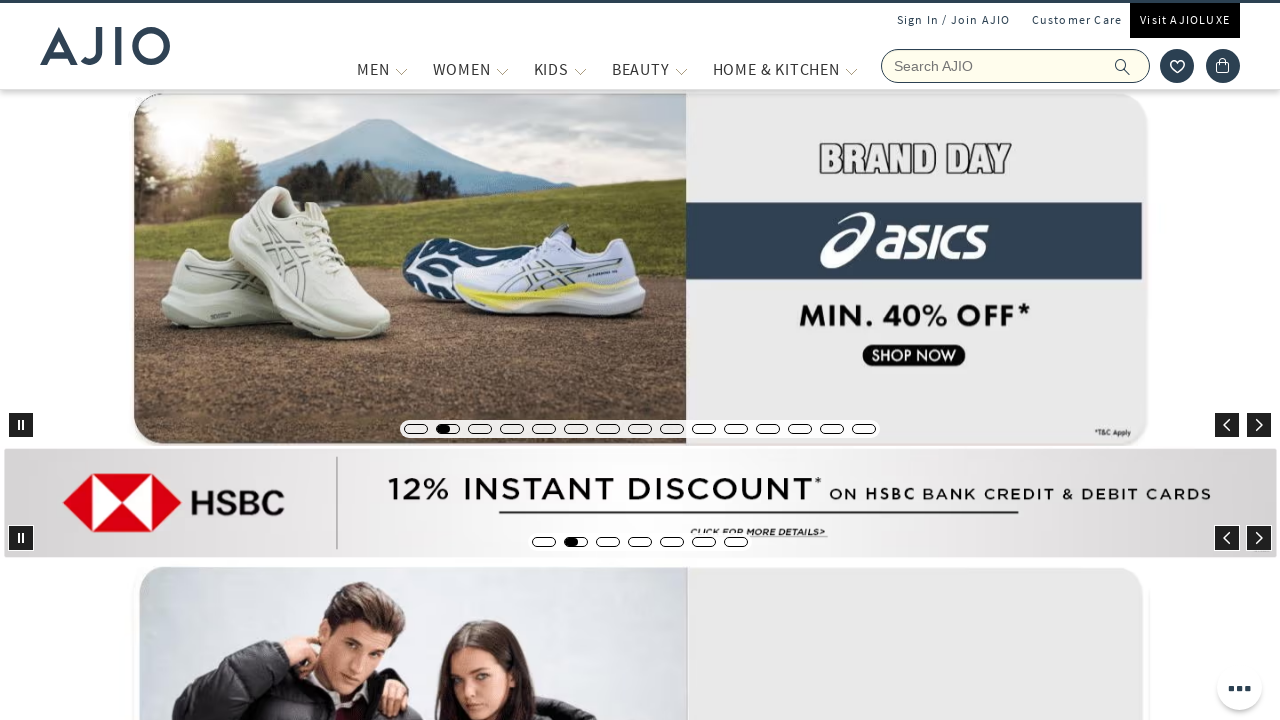

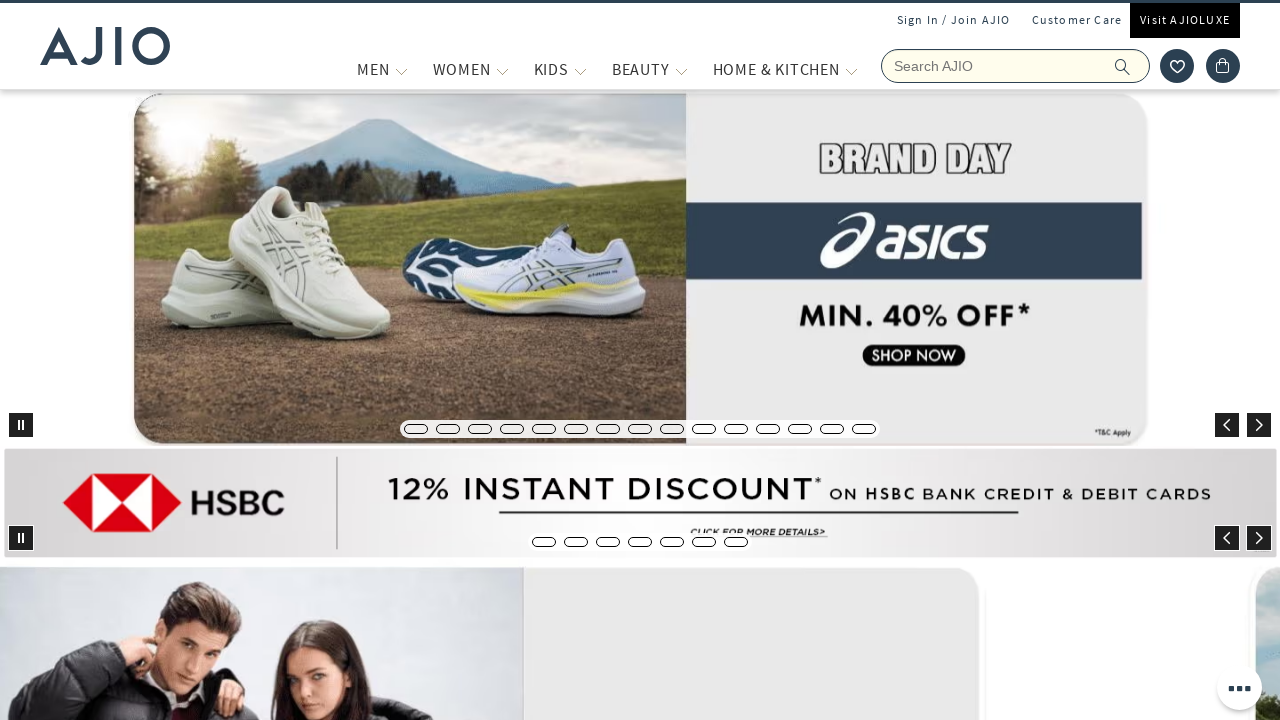